Tests table sorting functionality by clicking the first column header and verifying the table becomes sorted

Starting URL: https://rahulshettyacademy.com/seleniumPractise/#/offers

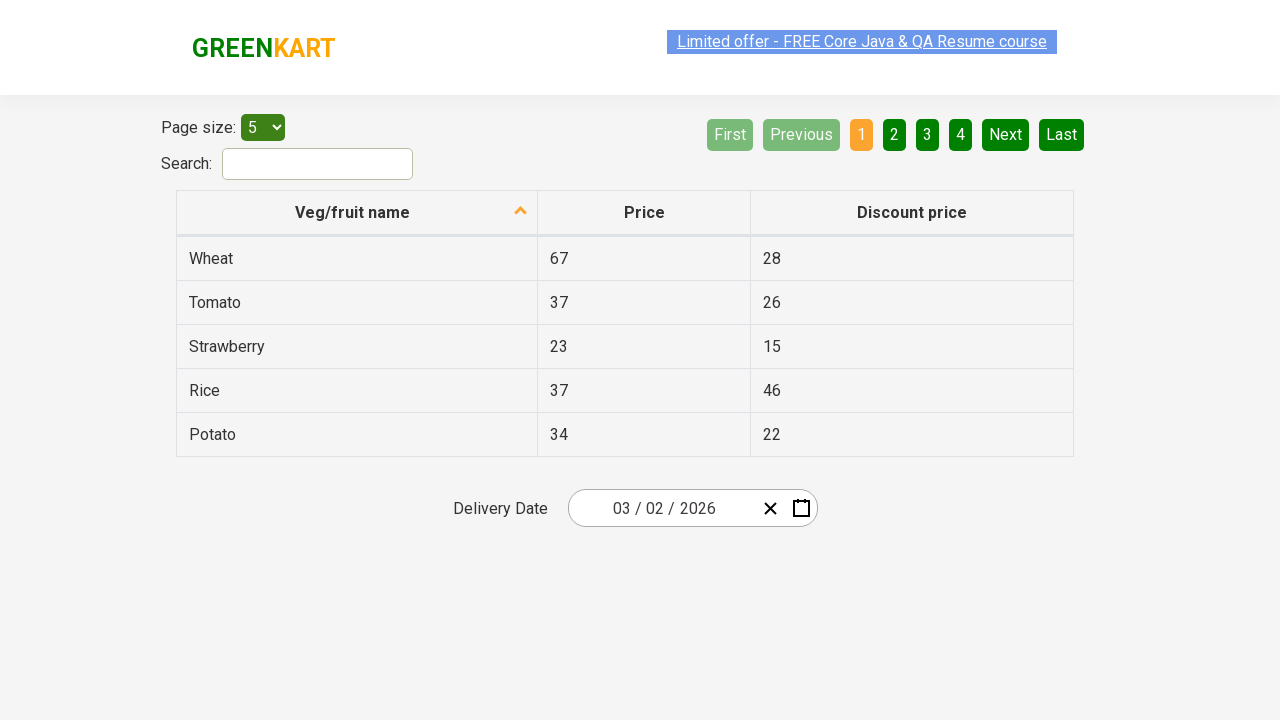

Waited for table header to load
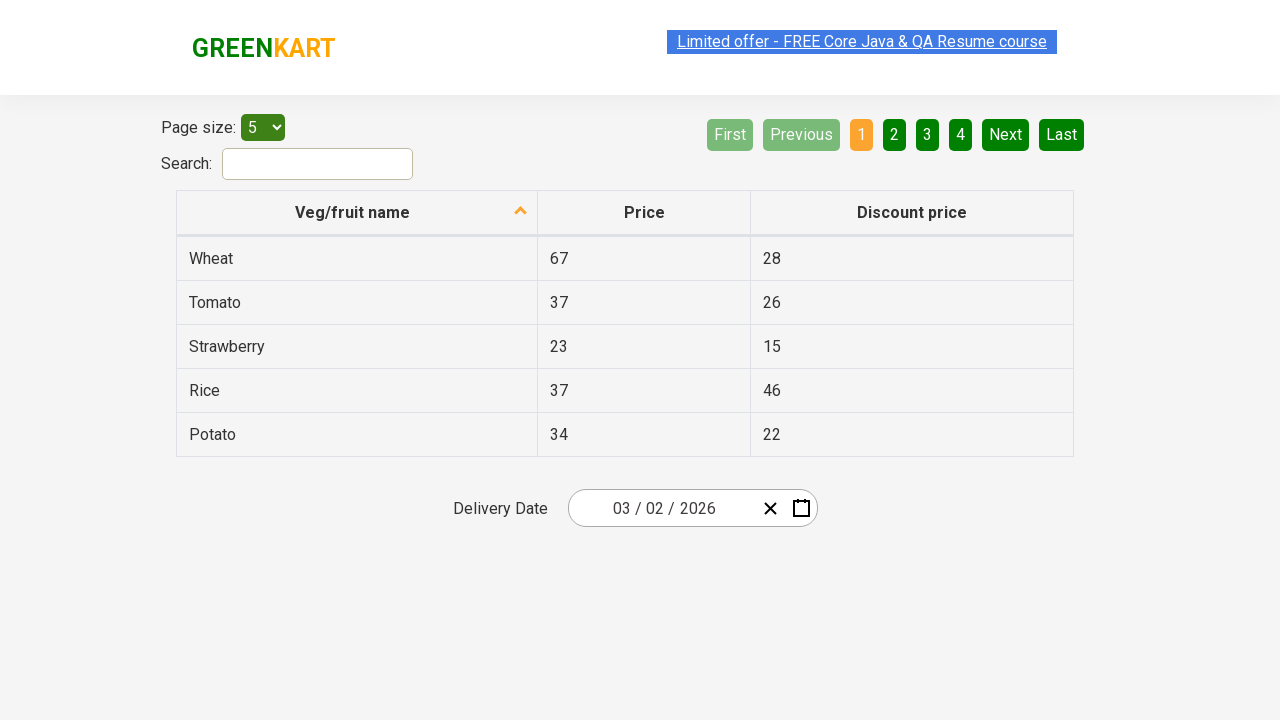

Clicked first column header to sort table at (357, 213) on tr th:nth-child(1)
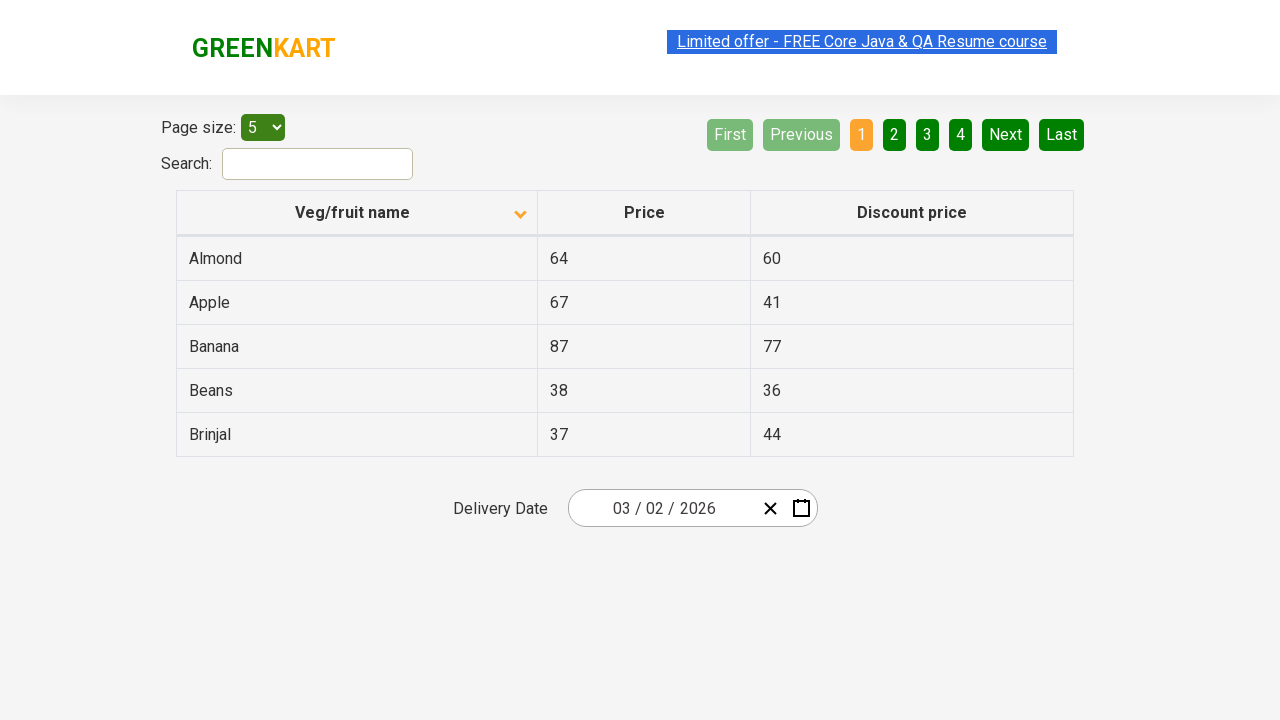

Waited for table to re-render after sorting
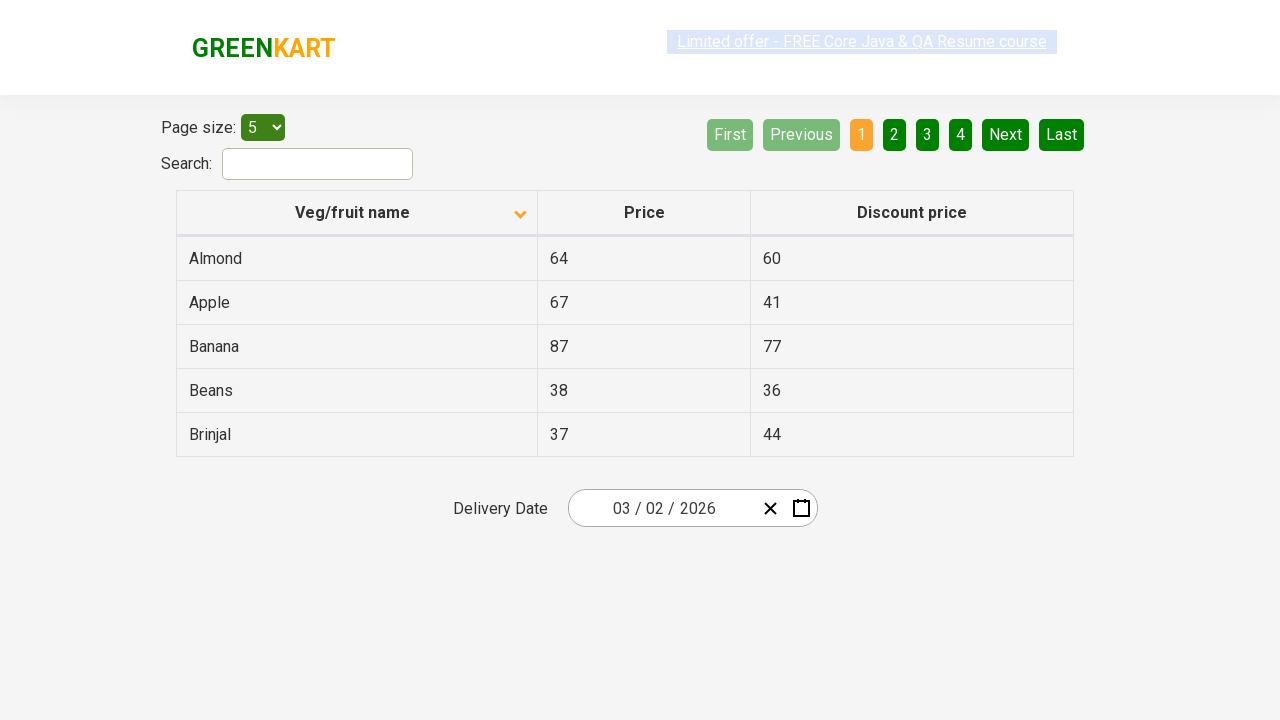

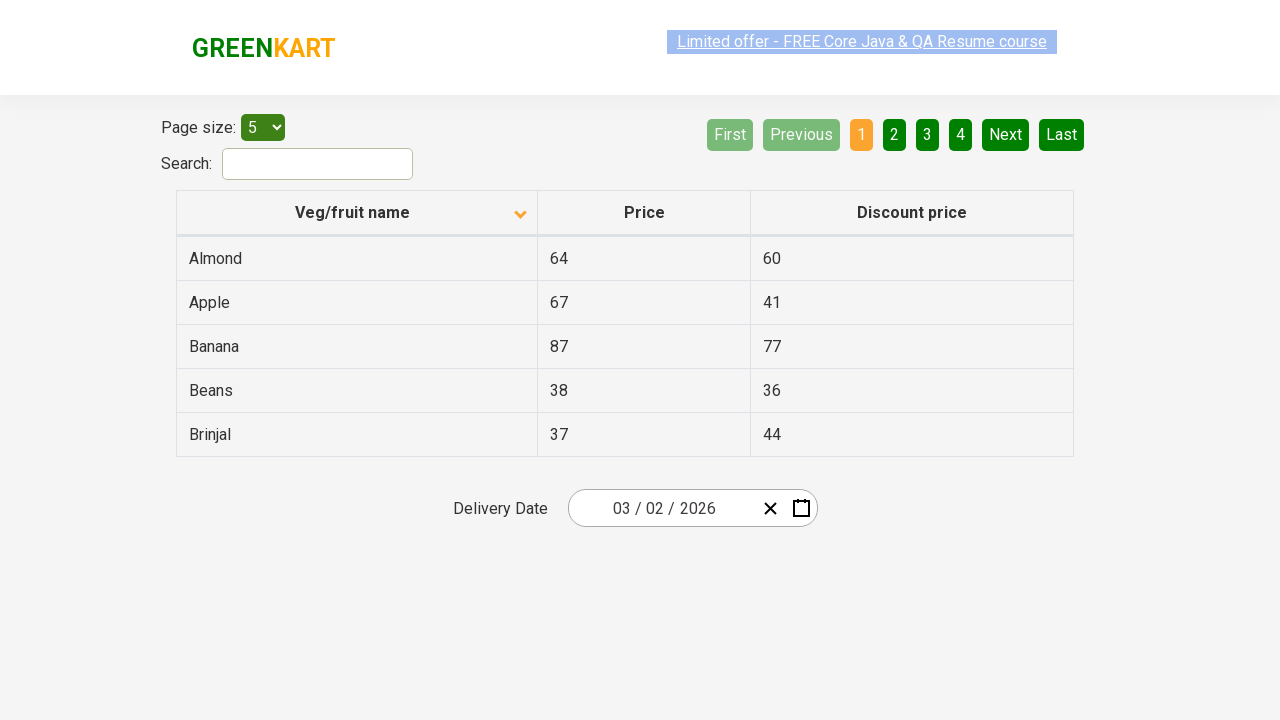